Navigates to the Ambev Brazil homepage and verifies the page loads successfully.

Starting URL: https://www.ambev.com.br/

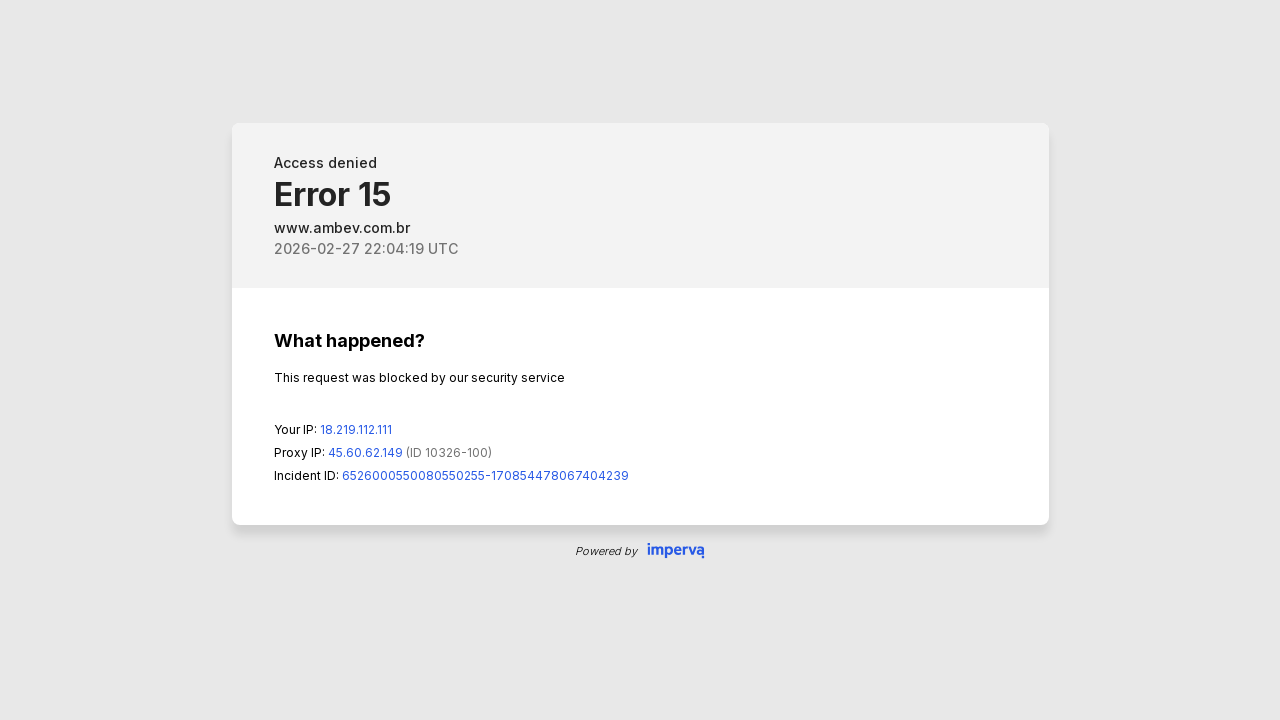

Navigated to Ambev Brazil homepage
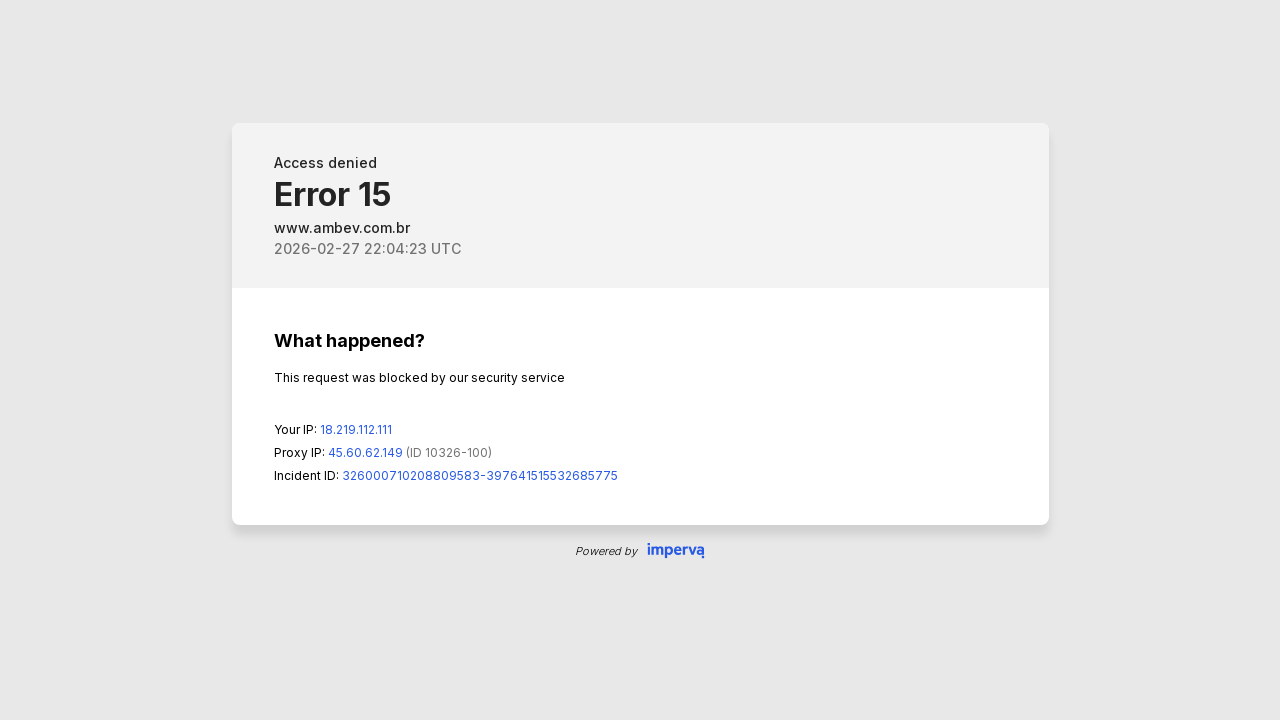

Page DOM content loaded
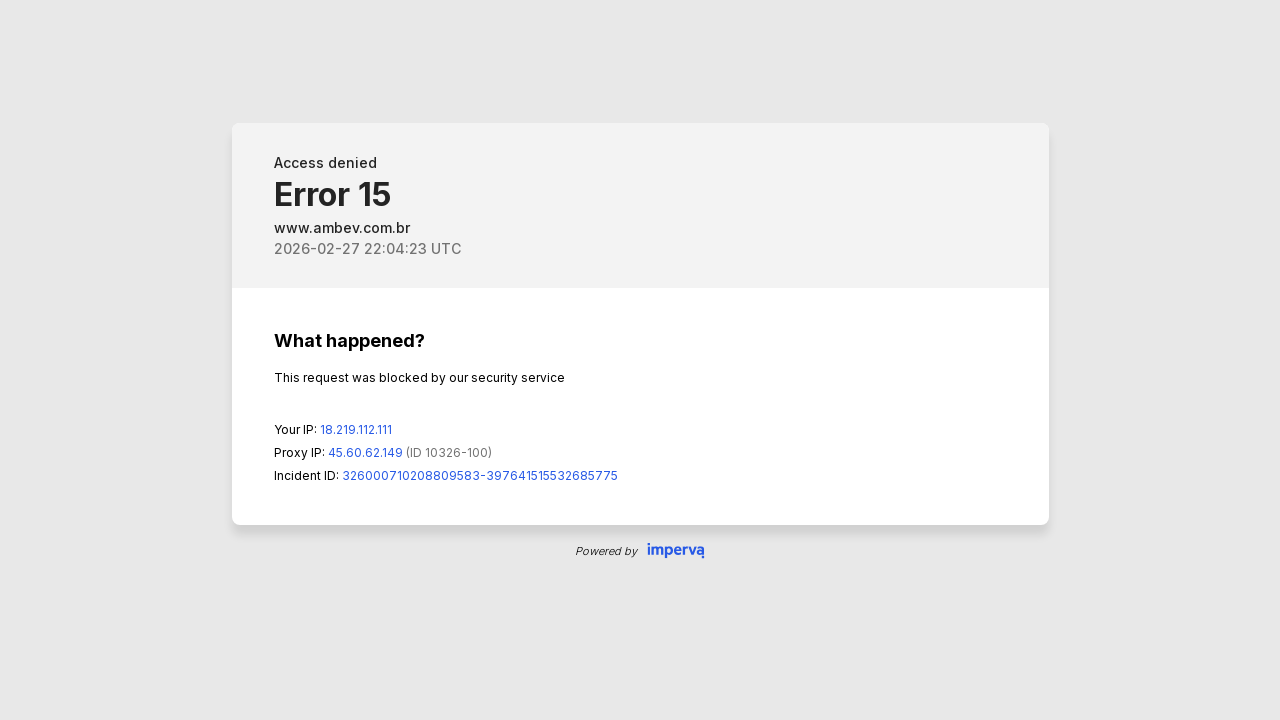

Verified page URL is correct
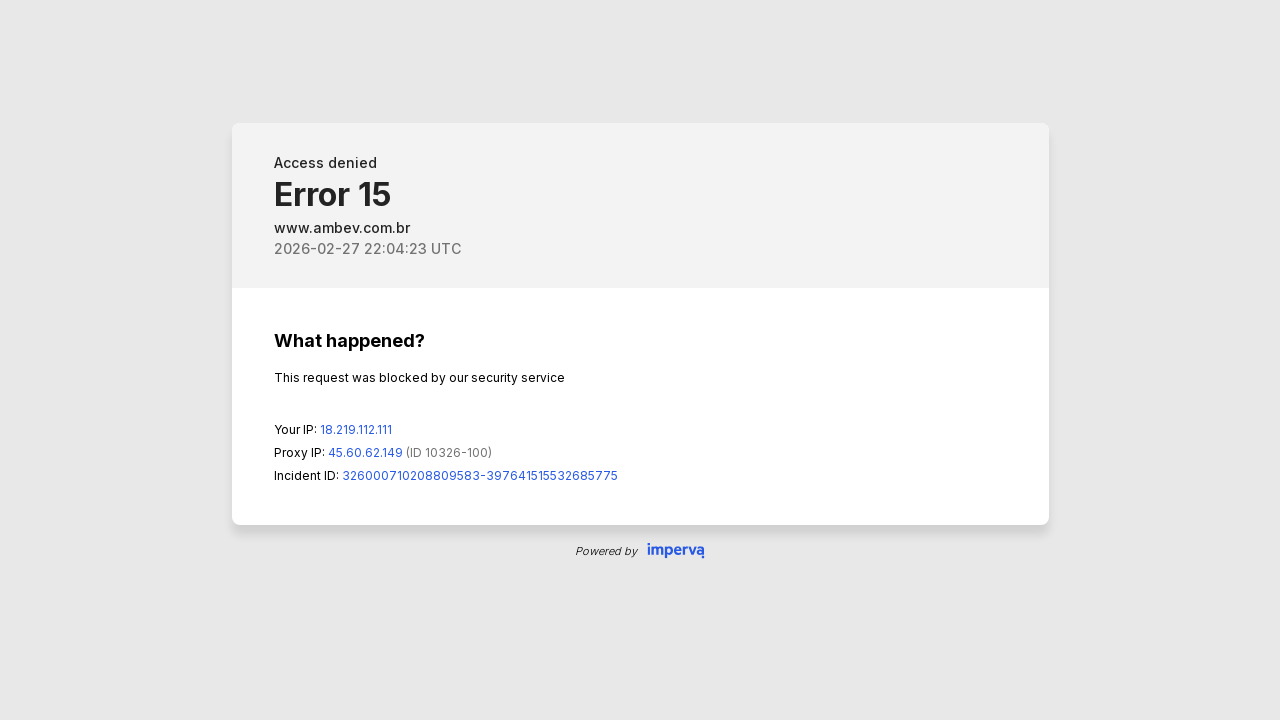

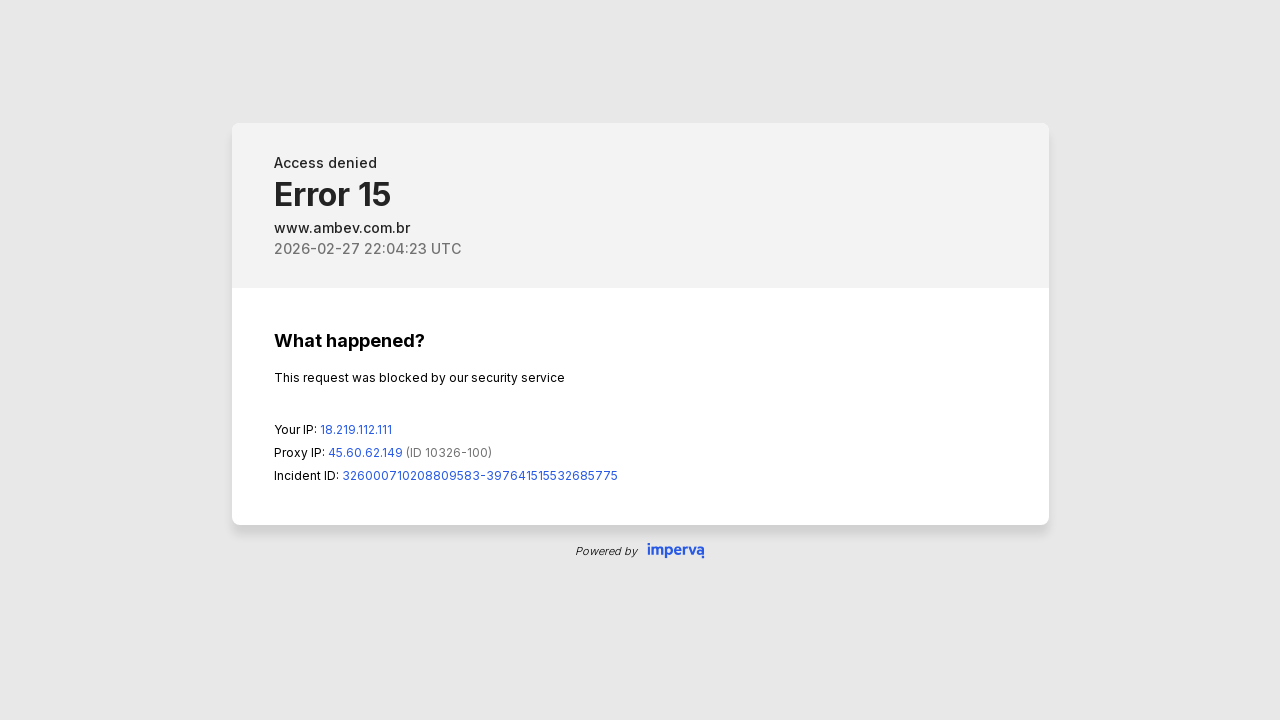